Tests file download functionality by navigating to a download page and clicking on a file link to download an image file.

Starting URL: https://the-internet.herokuapp.com/download

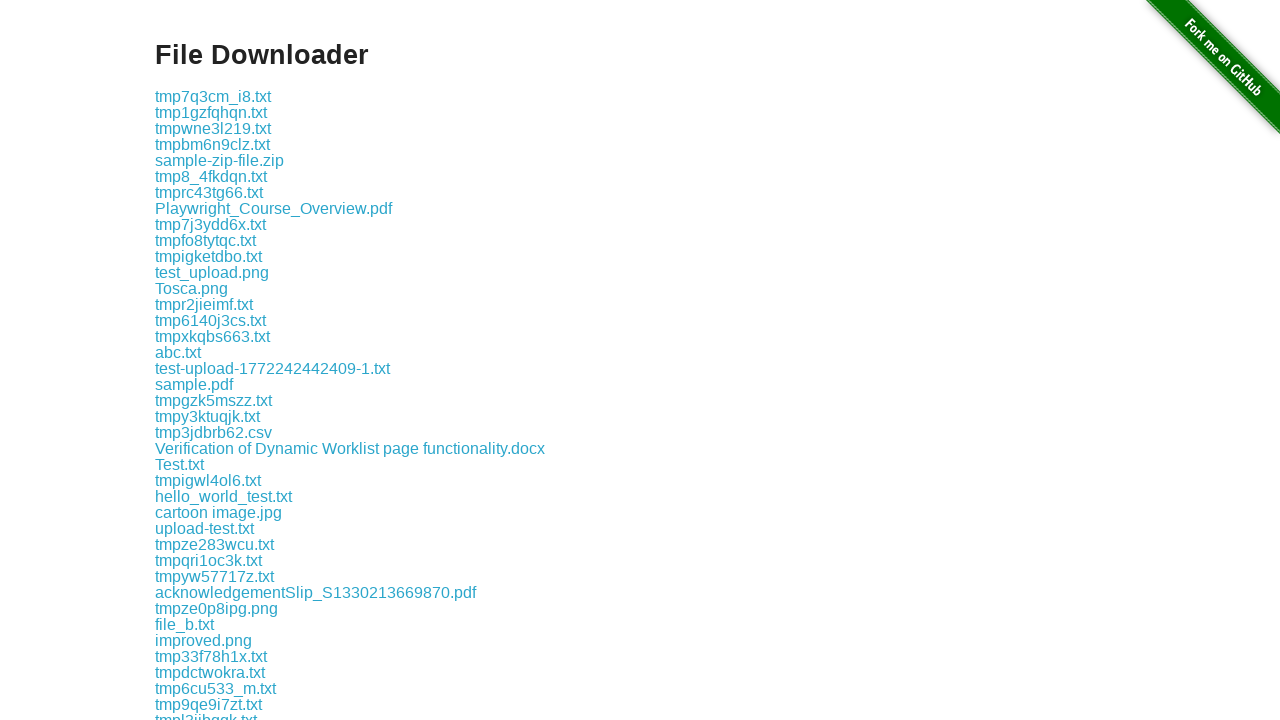

Clicked on image.jpg link to download the file at (218, 512) on a:text('image.jpg')
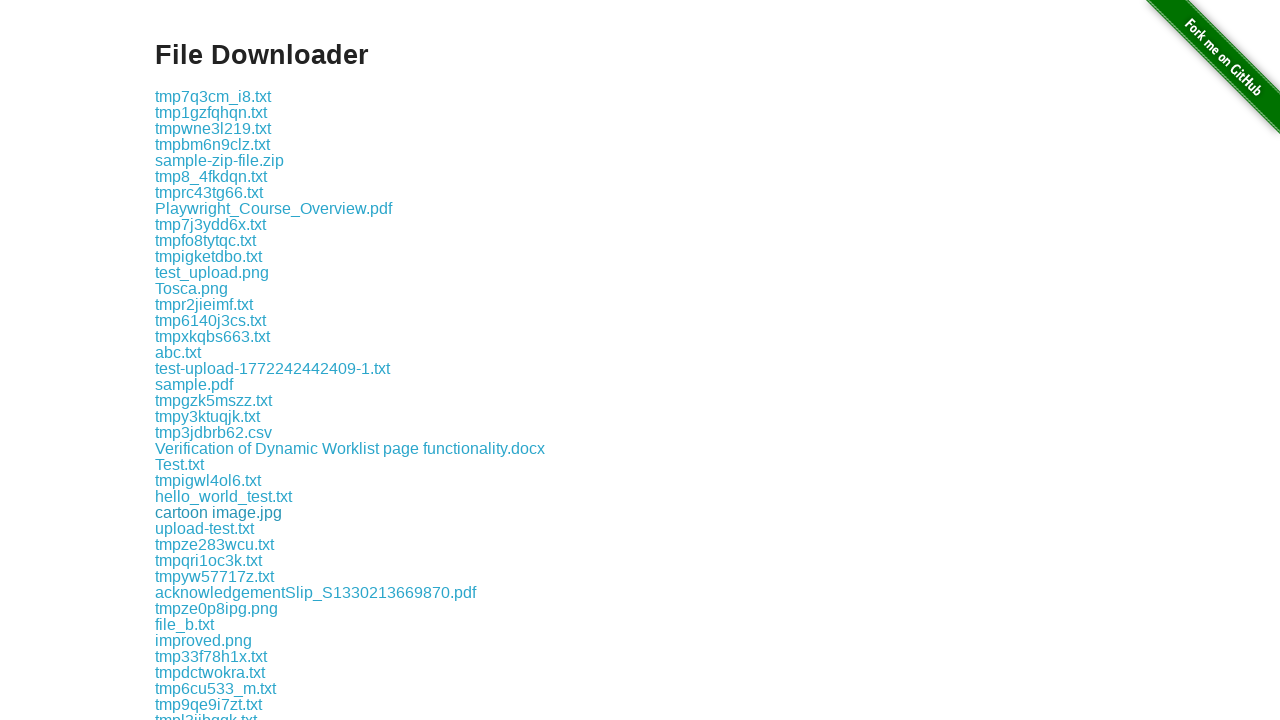

Waited 3 seconds for download to complete
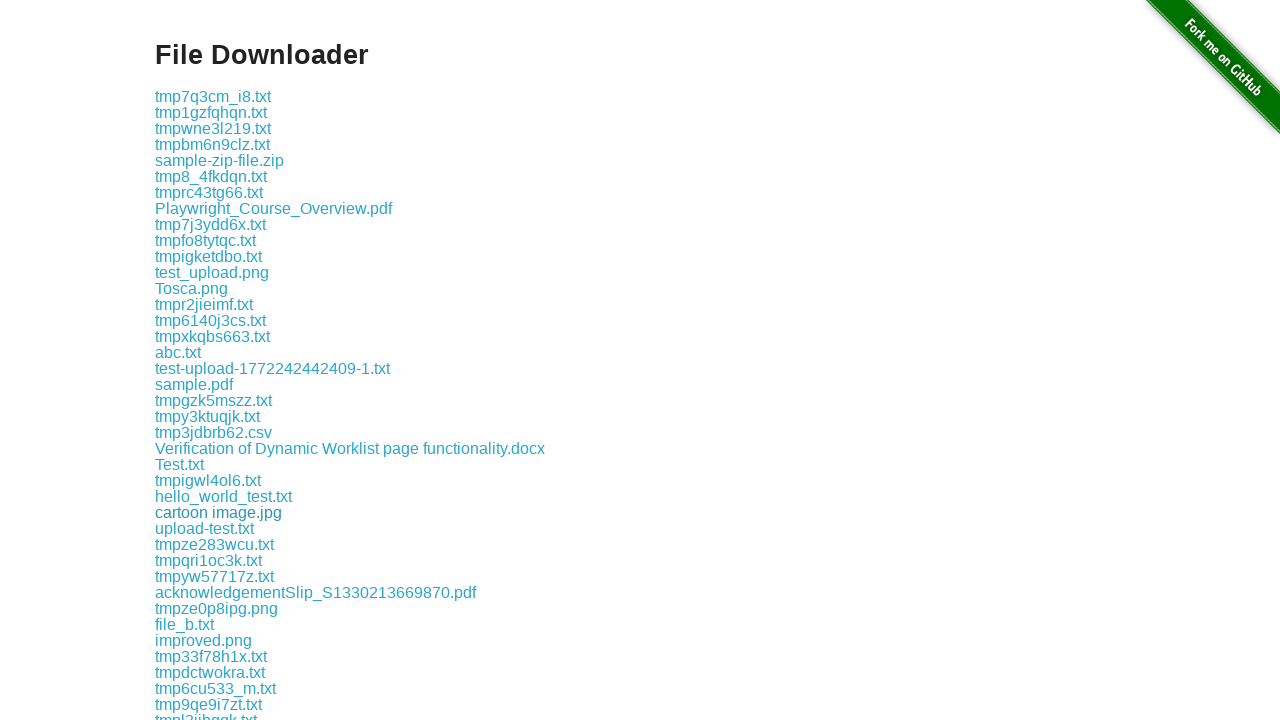

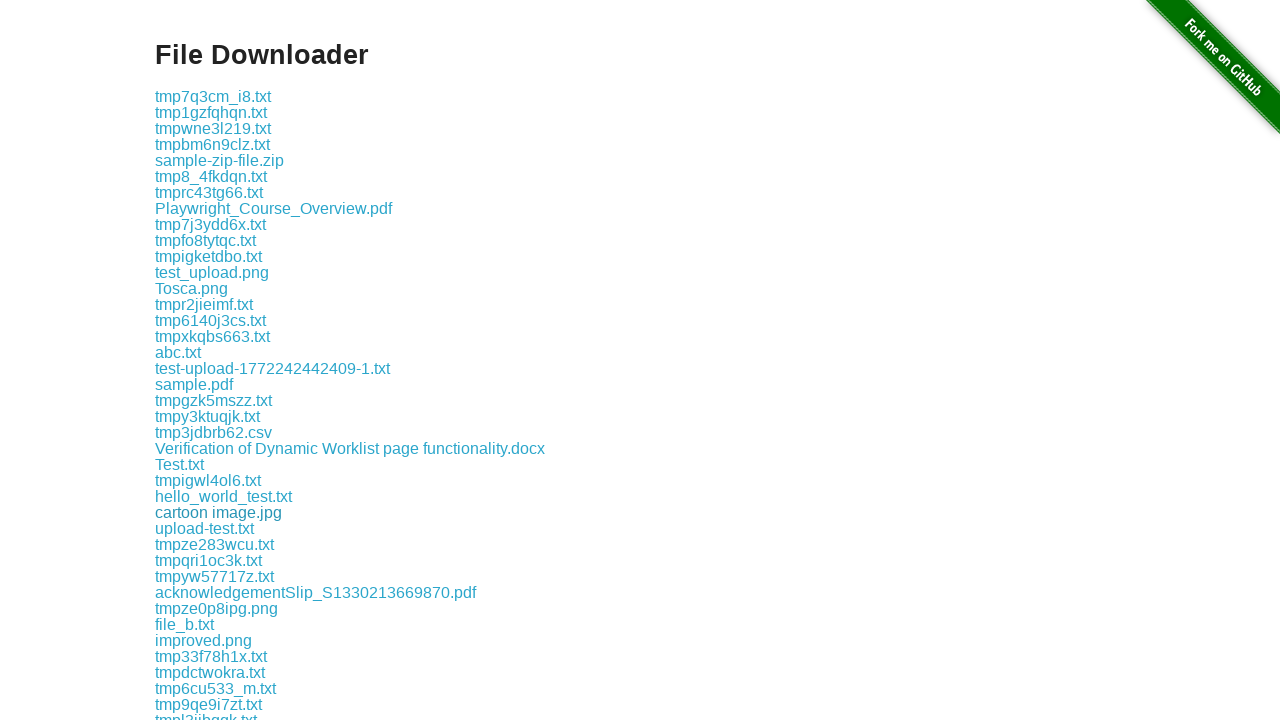